Tests cursor style change when clicking and holding a draggable element

Starting URL: https://demoqa.com/dragabble

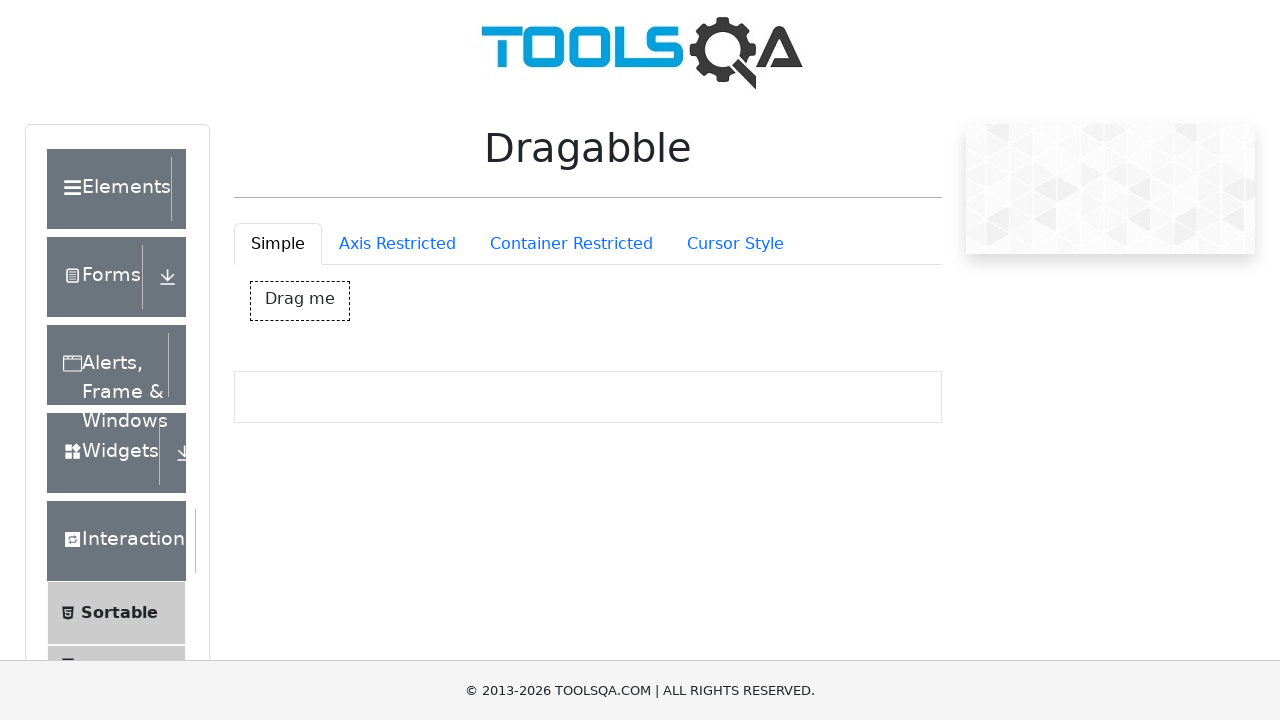

Clicked on the Cursor Style tab at (735, 244) on #draggableExample-tab-cursorStyle
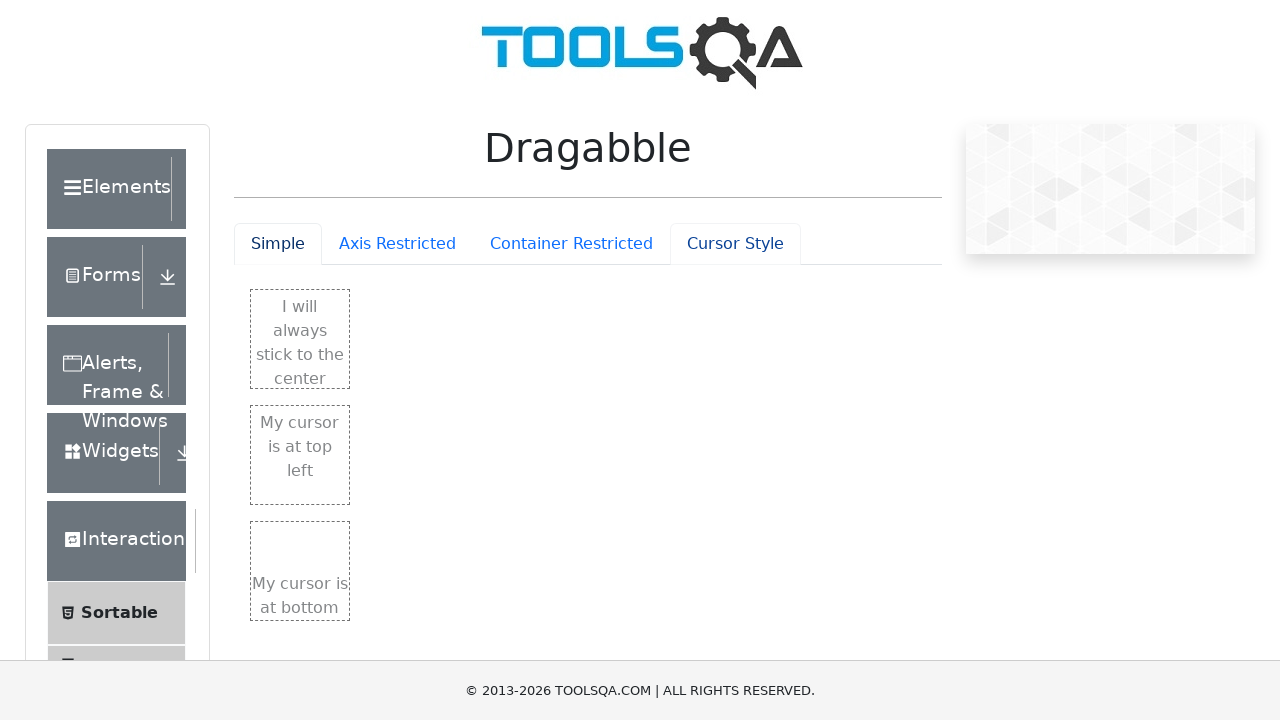

Located the center-cursor draggable element
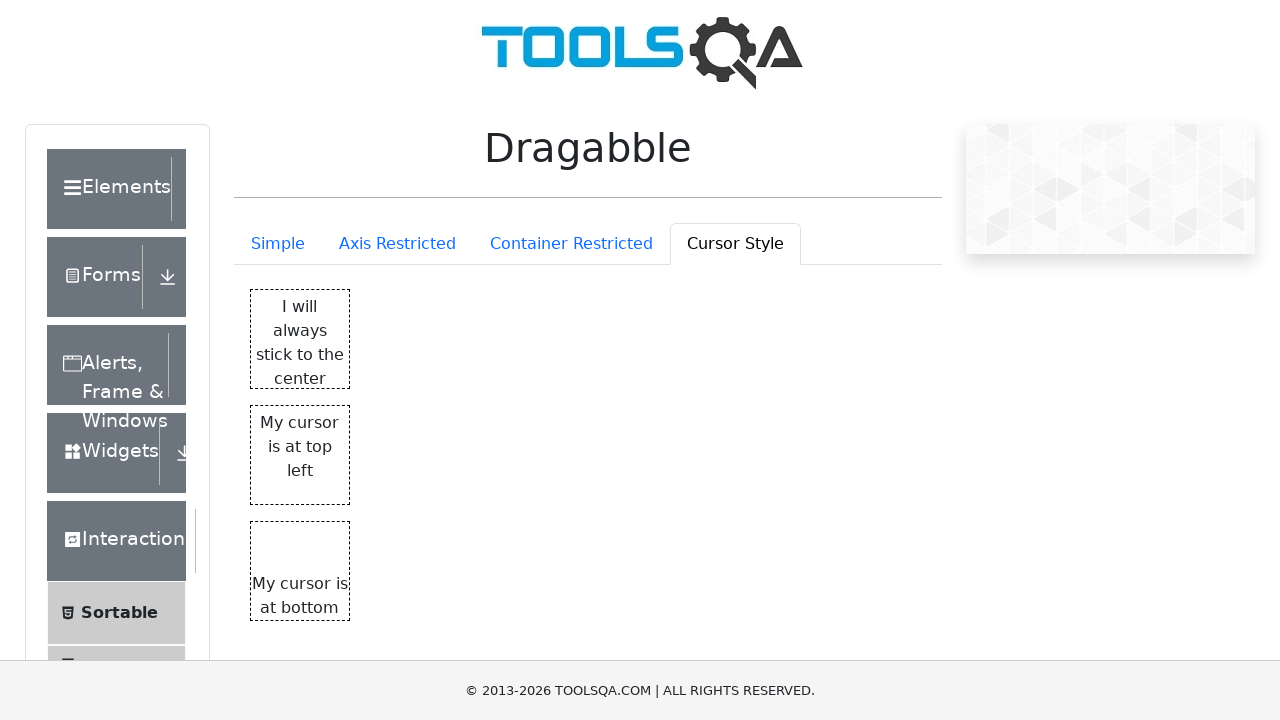

Retrieved bounding box of the draggable element
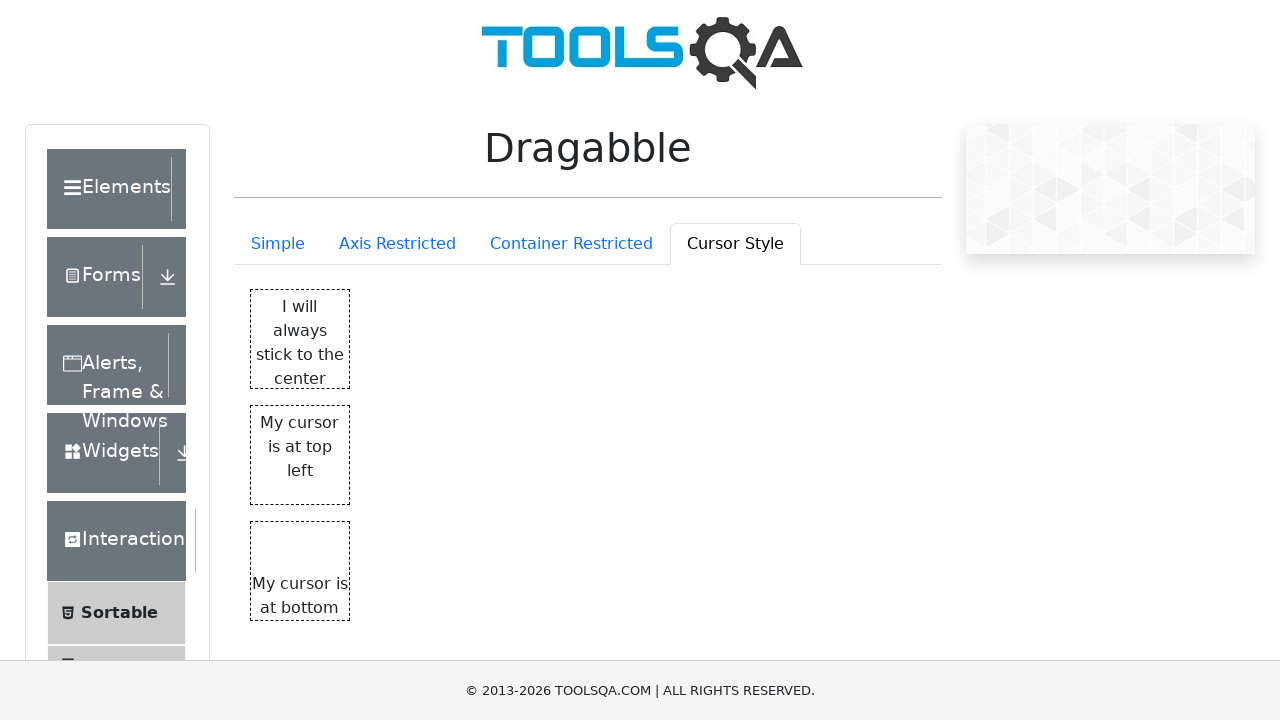

Moved mouse to center of the draggable element at (300, 339)
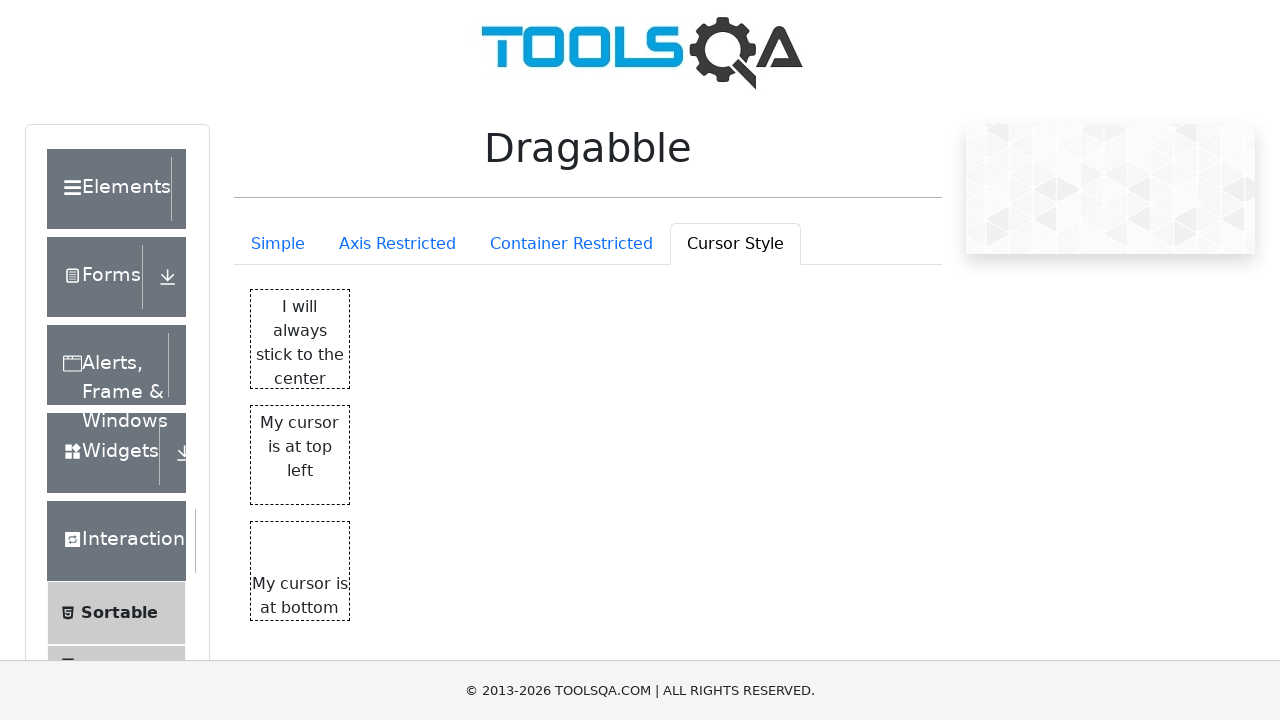

Pressed mouse button down to start dragging at (300, 339)
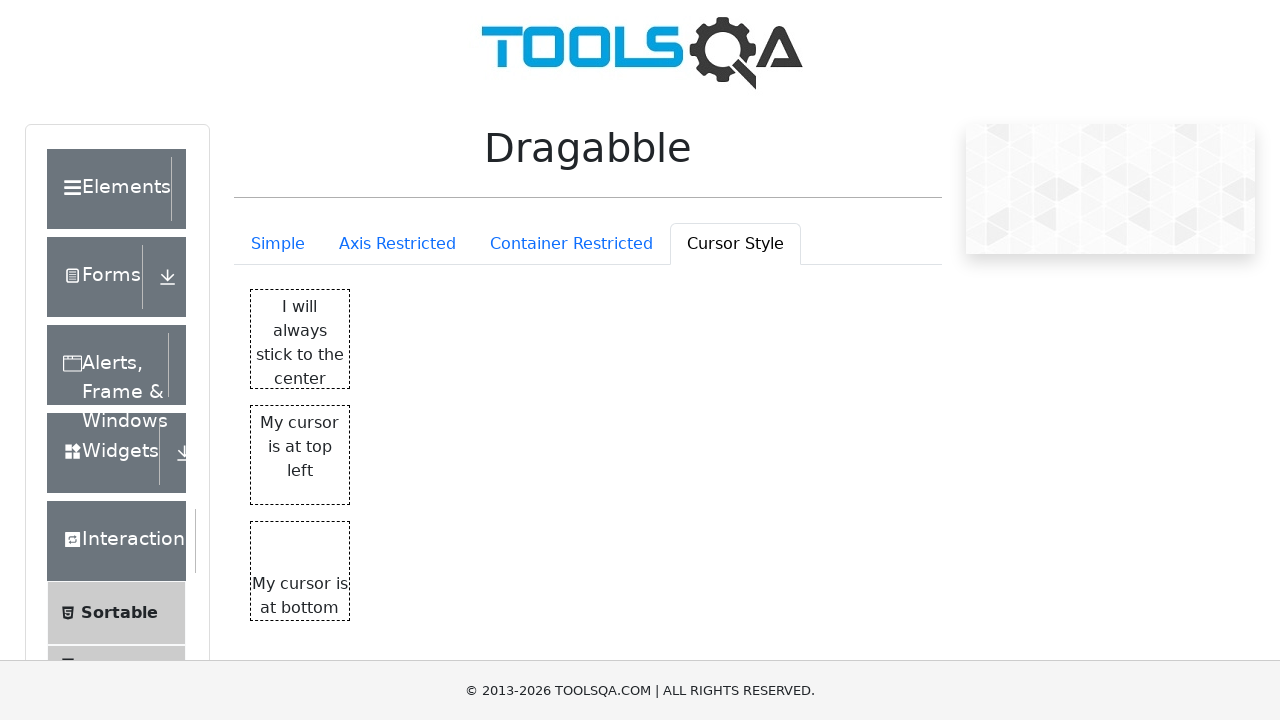

Evaluated computed cursor style: move
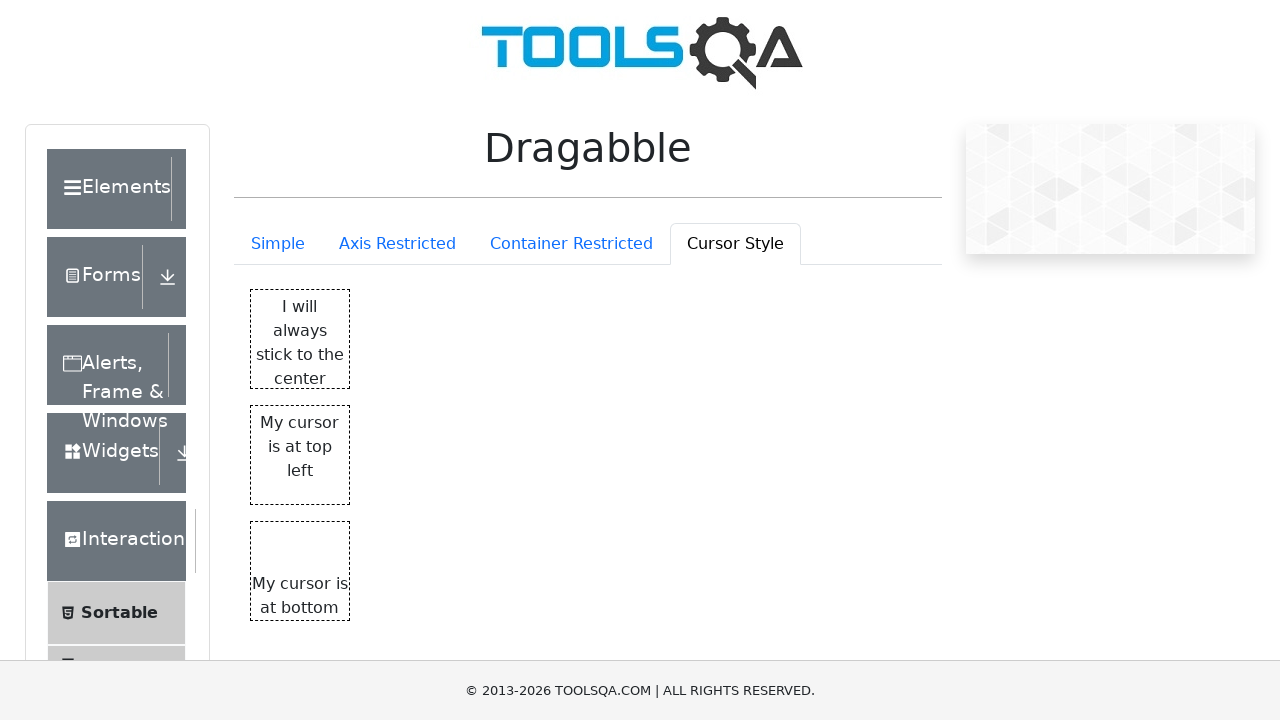

Asserted that cursor style changed to 'move' when dragging
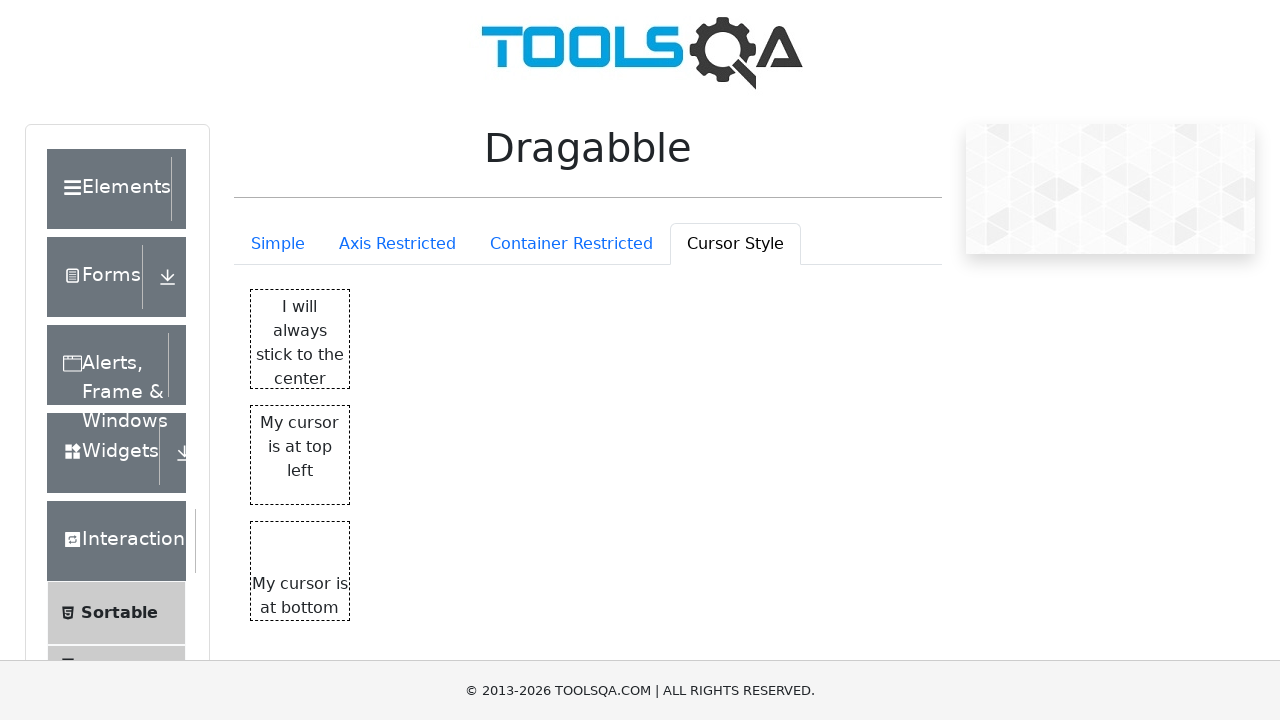

Released mouse button to complete drag action at (300, 339)
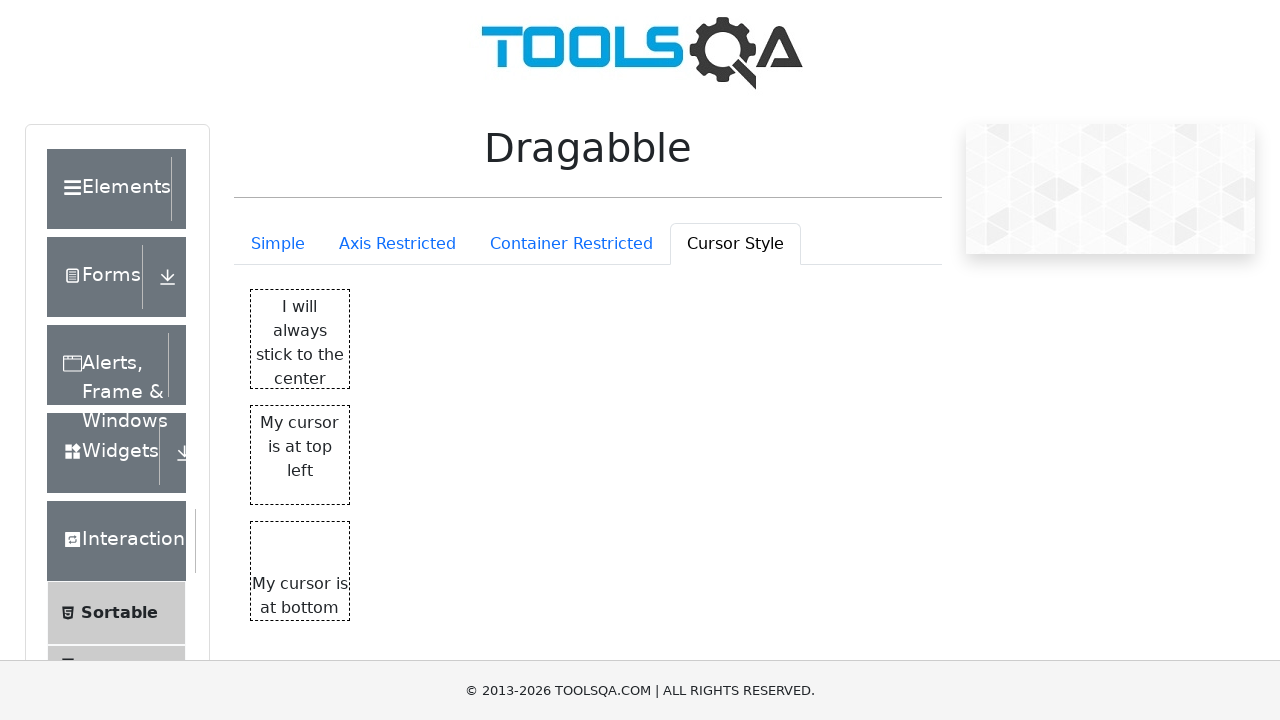

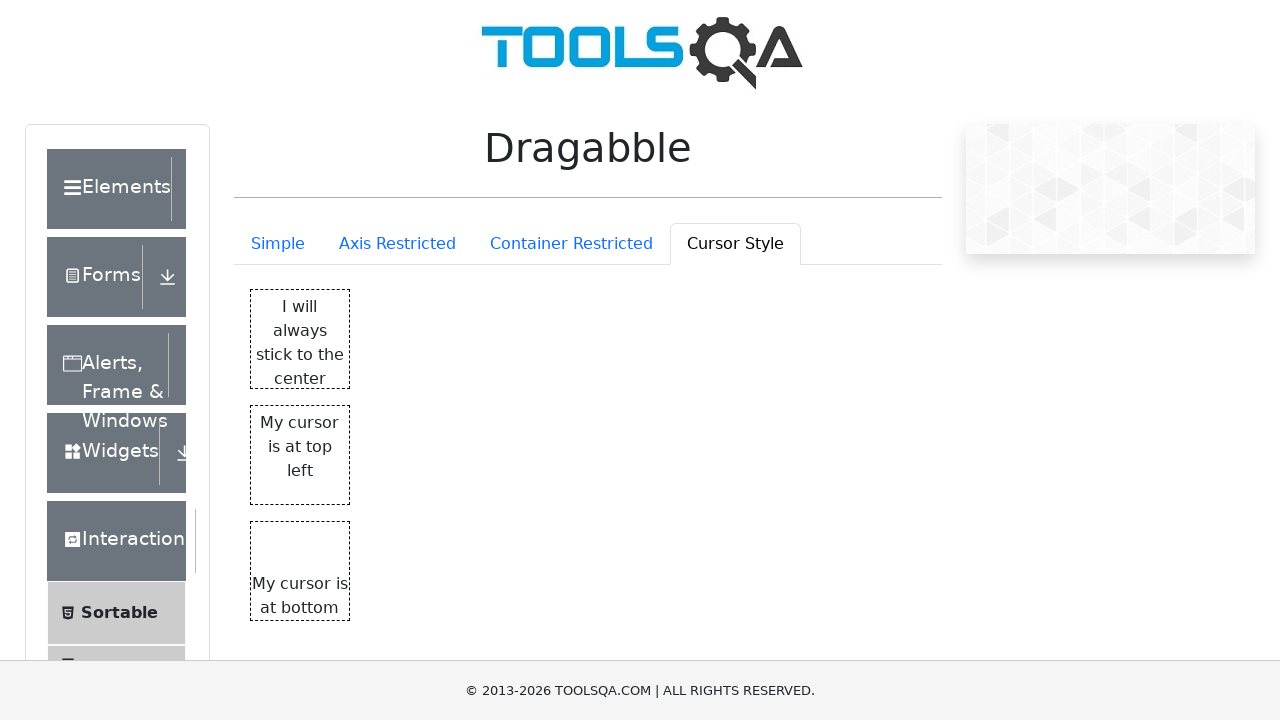